Tests multiple window handling by clicking a link that opens a new window, then switching between the original and new windows to verify their page titles.

Starting URL: https://the-internet.herokuapp.com/windows

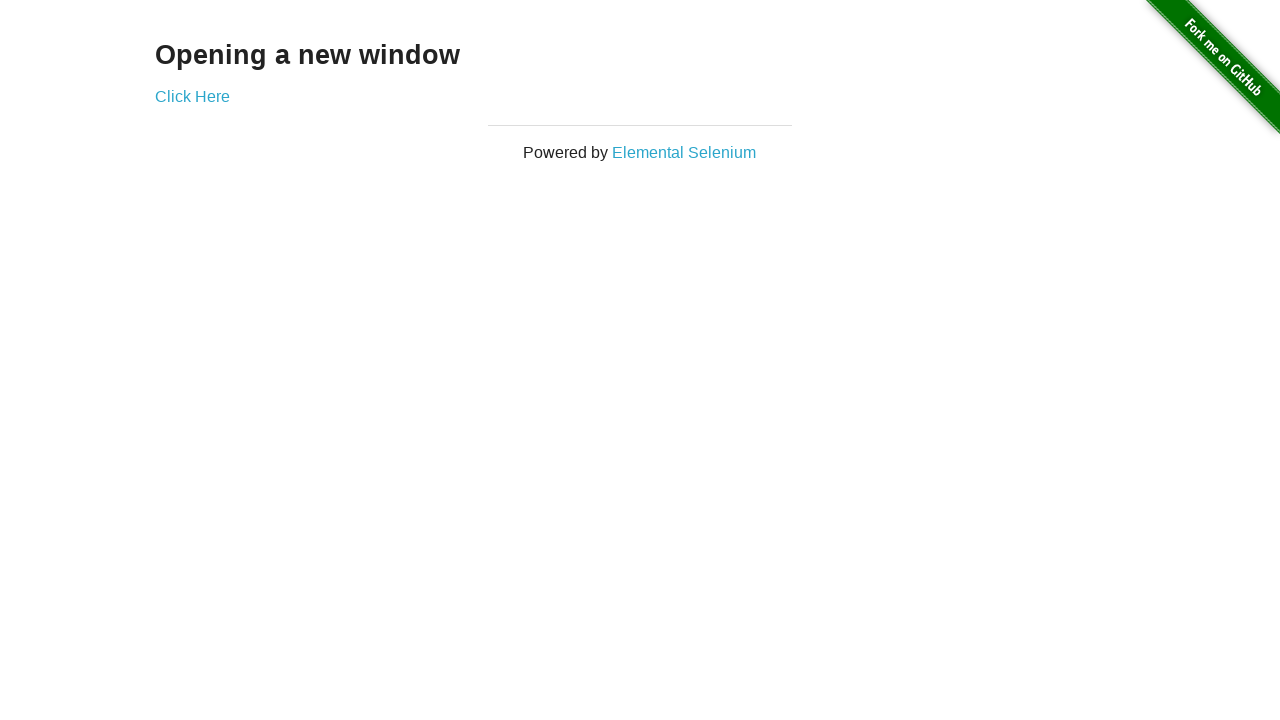

Clicked link to open new window at (192, 96) on .example a
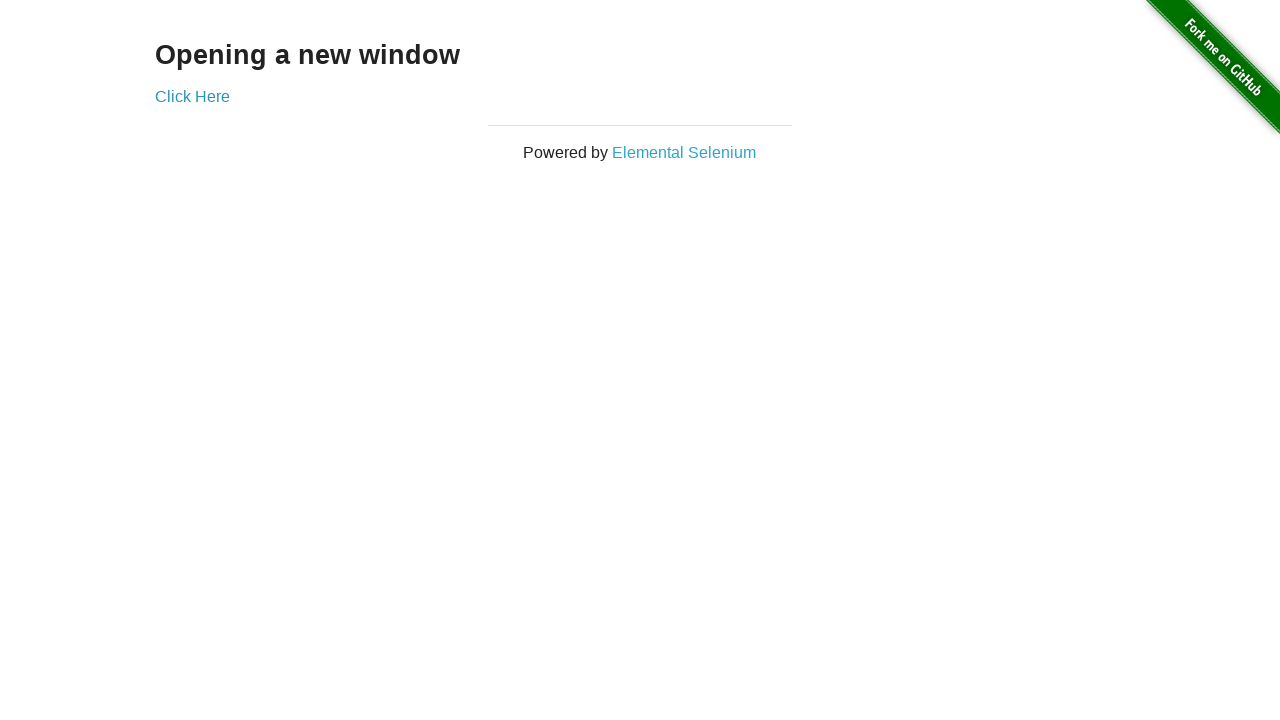

New window opened and captured
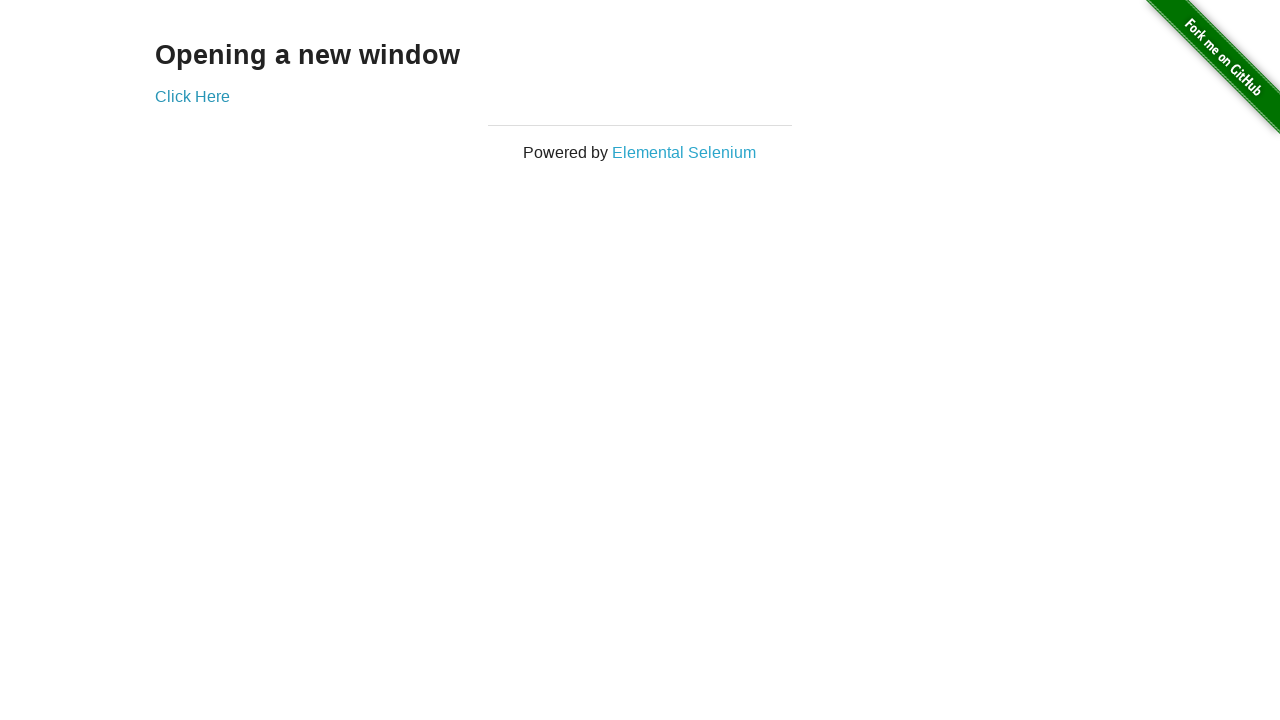

New page finished loading
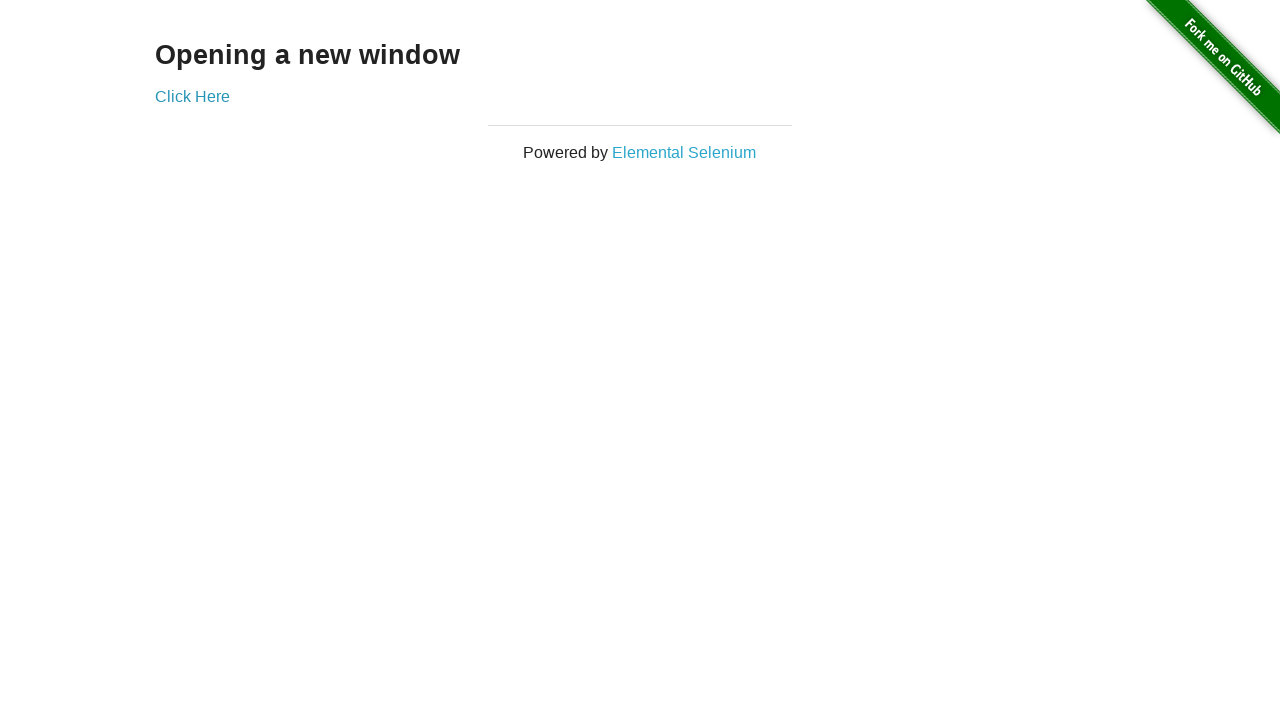

Verified original window title is 'The Internet'
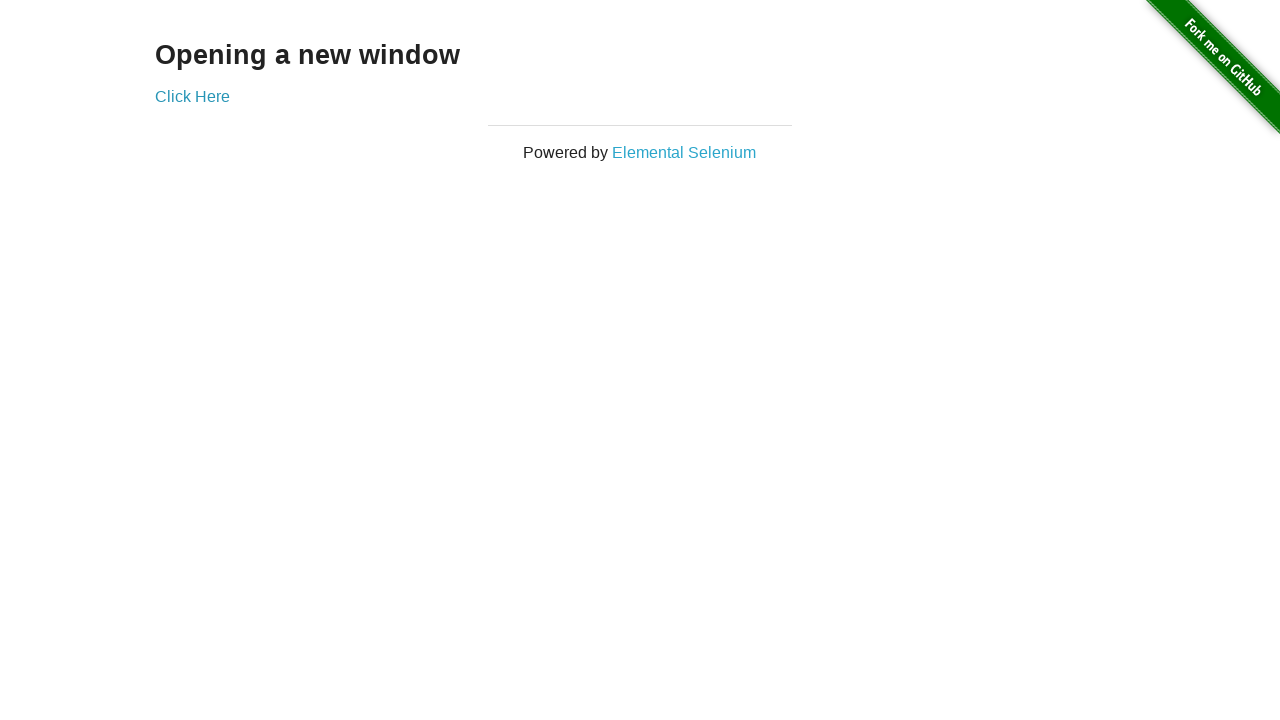

Verified new window title is 'New Window'
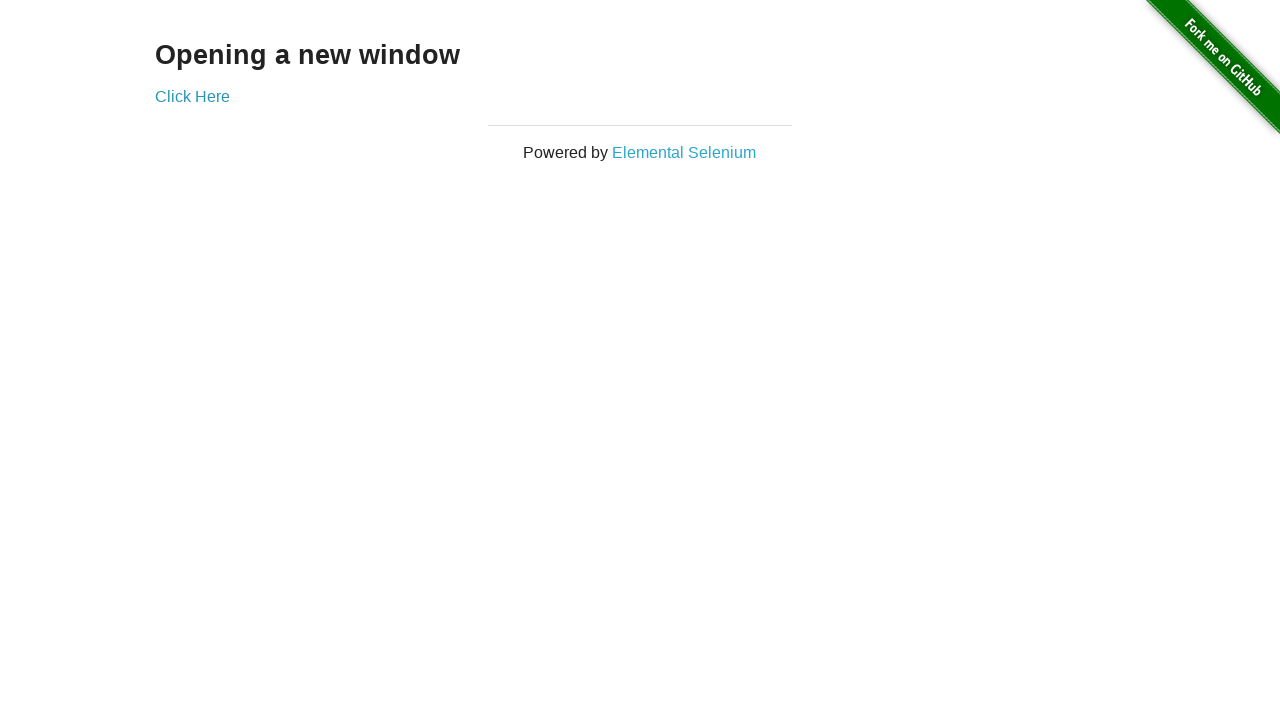

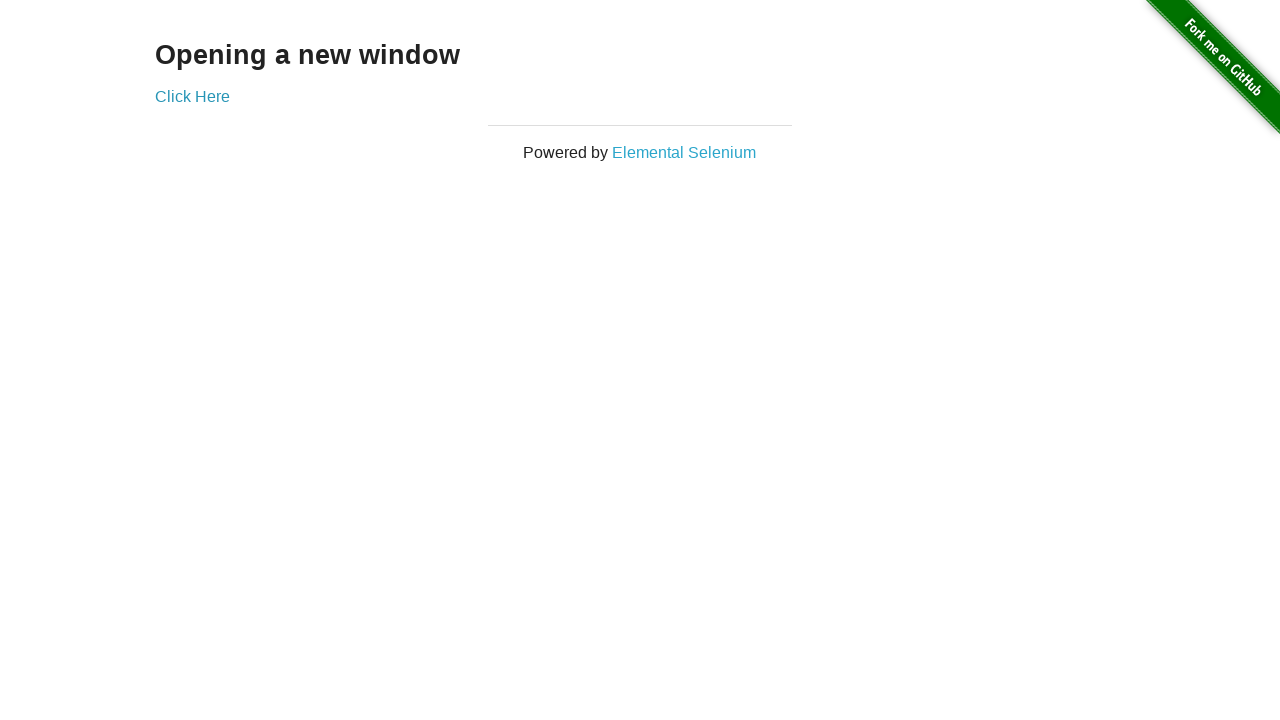